Tests dropdown selection functionality on a registration form by selecting different skill options using various selection methods (by index, value, and visible text)

Starting URL: https://demo.automationtesting.in/Register.html

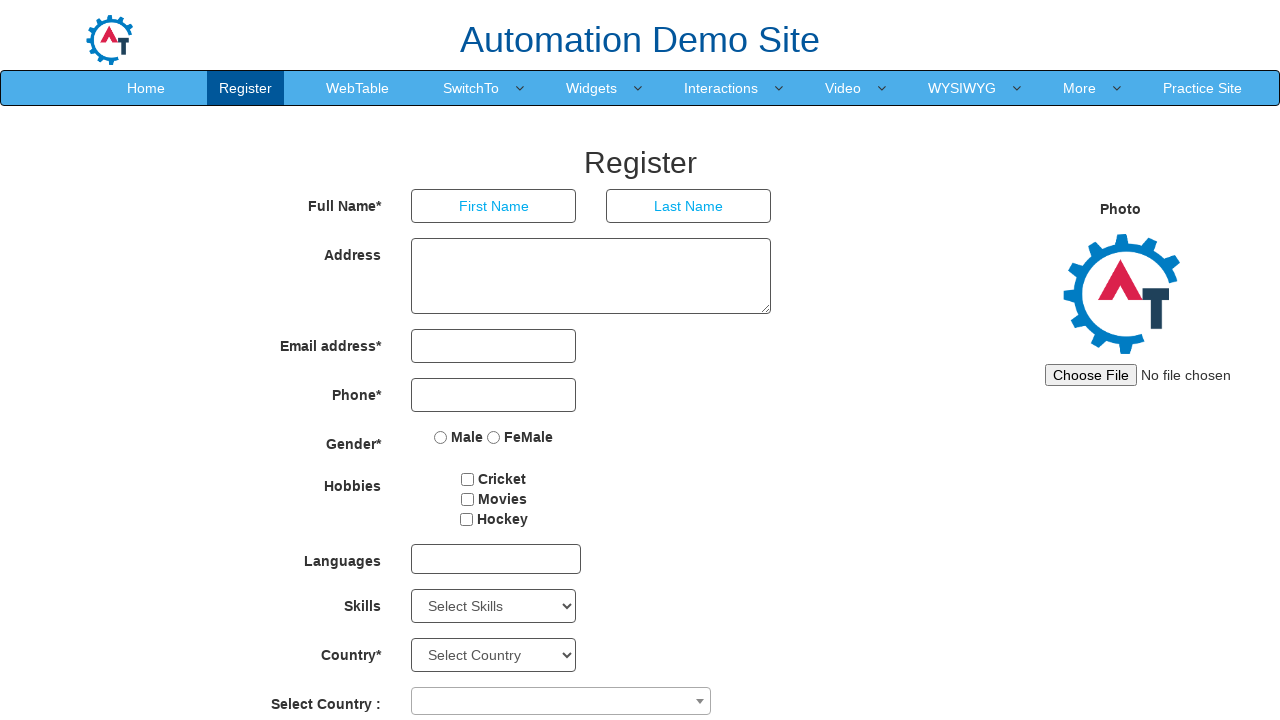

Selected skill dropdown option by index (2nd option) on #Skills
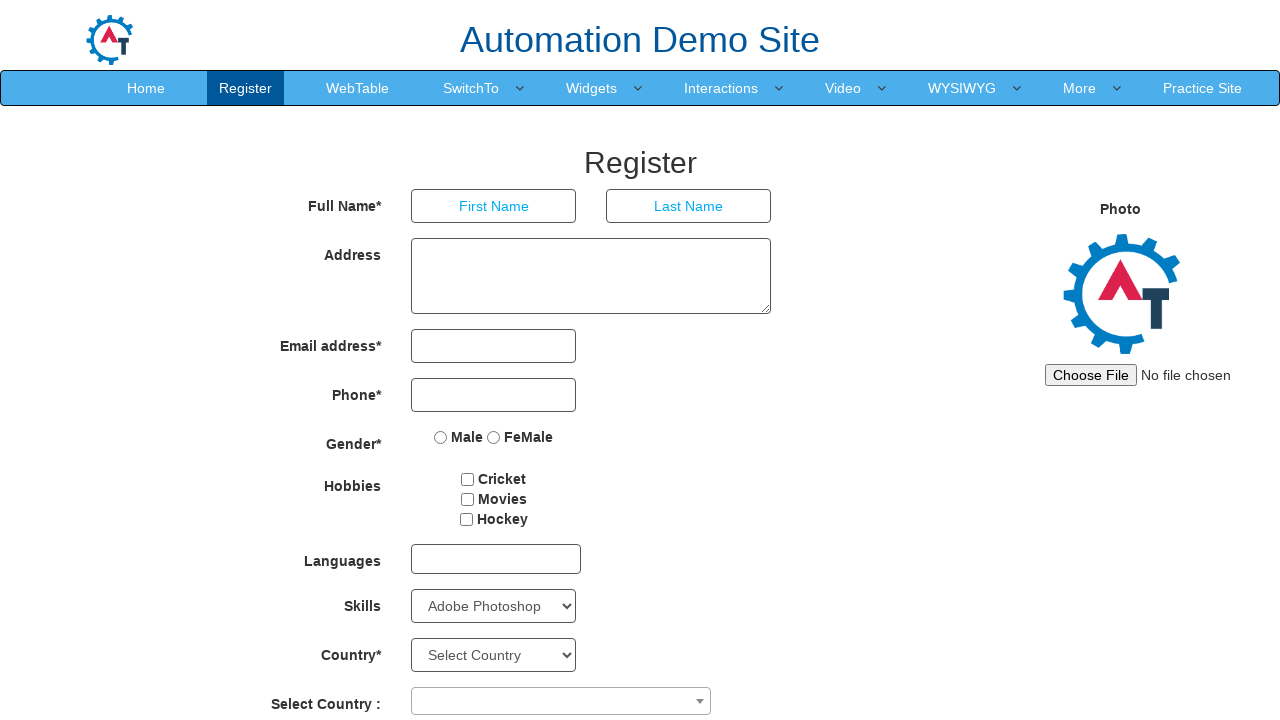

Selected skill dropdown option by value 'AutoCAD' on #Skills
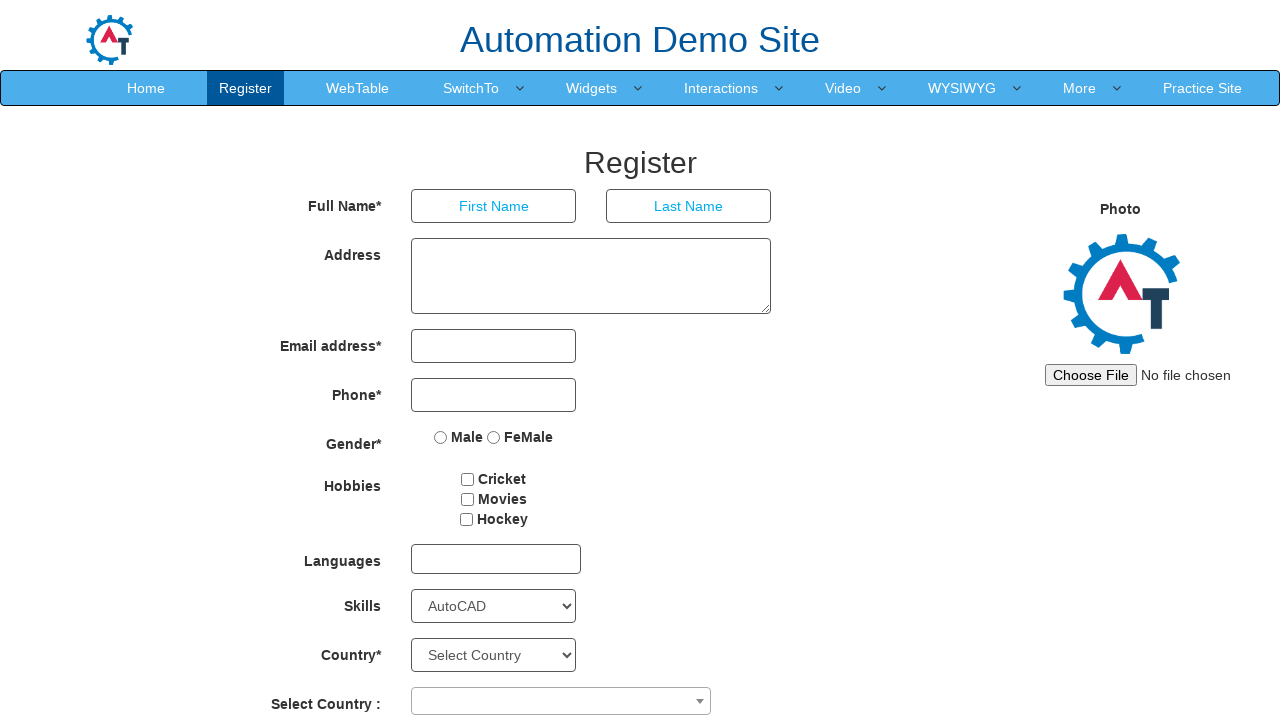

Selected skill dropdown option by visible text 'Backup Management' on #Skills
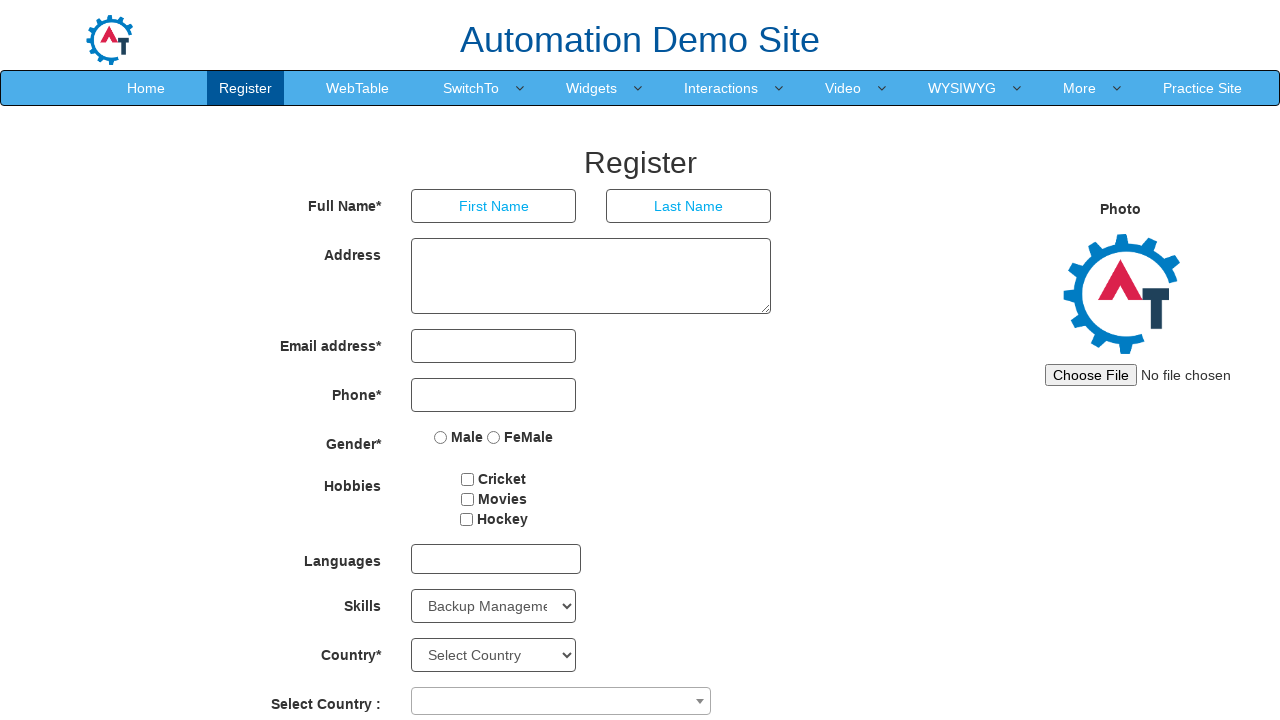

Retrieved all skill dropdown options to verify they are loaded
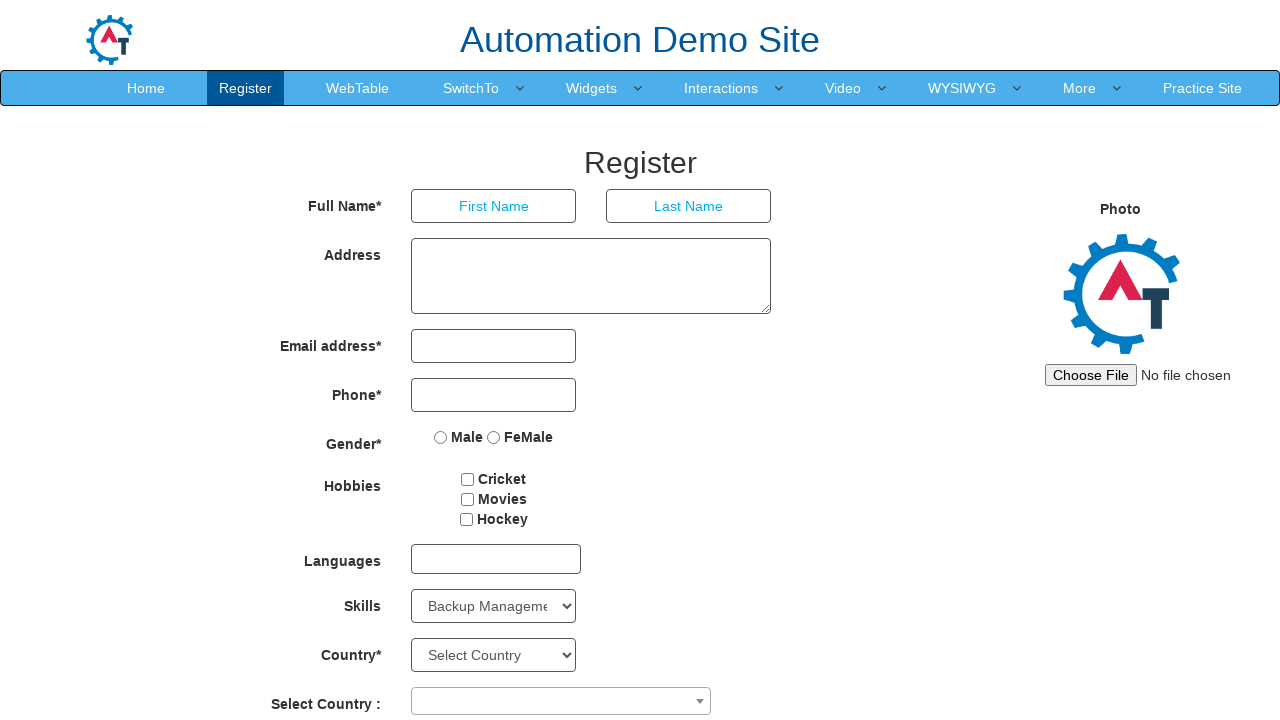

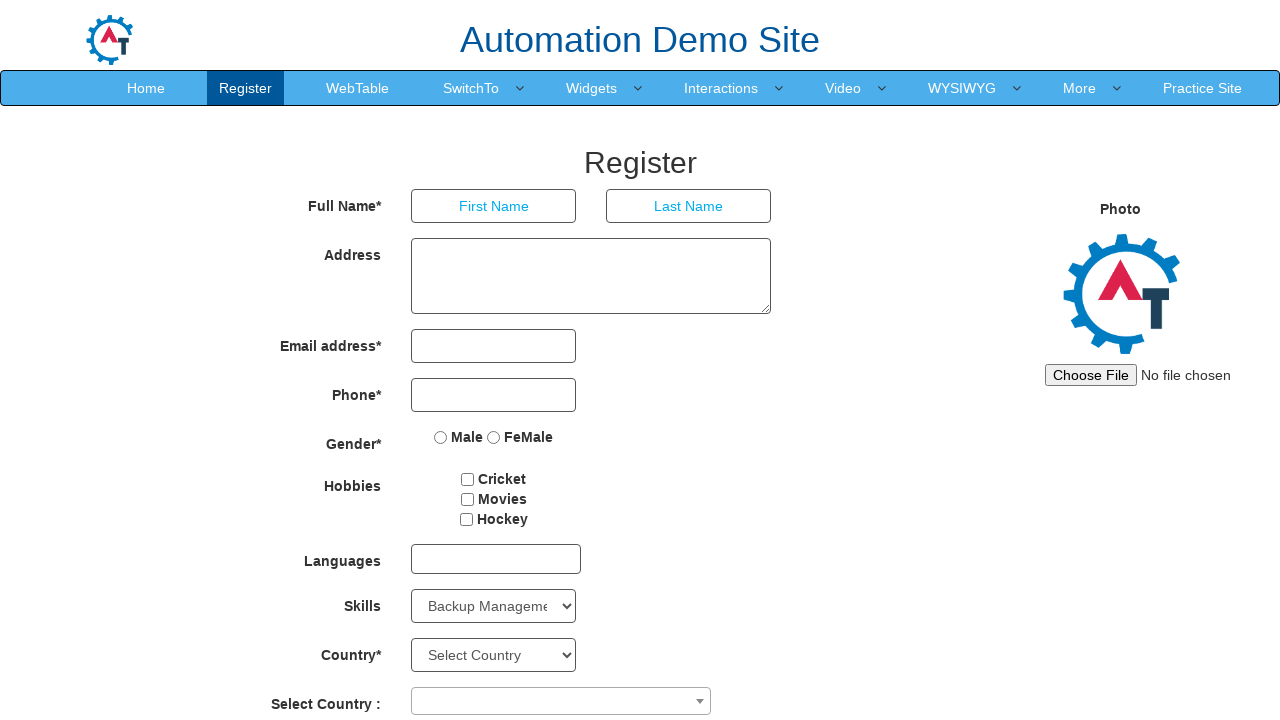